Tests iframe handling by switching to two different frames and reading their content

Starting URL: https://demoqa.com/frames

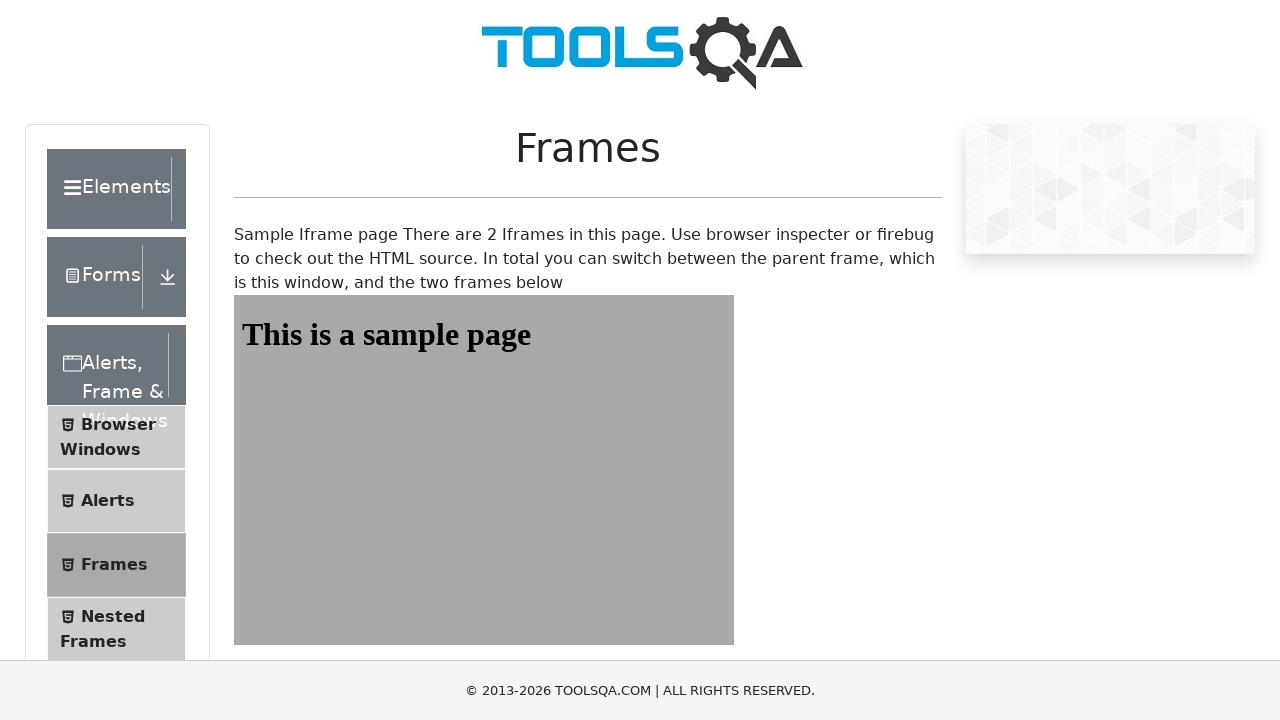

Navigated to https://demoqa.com/frames
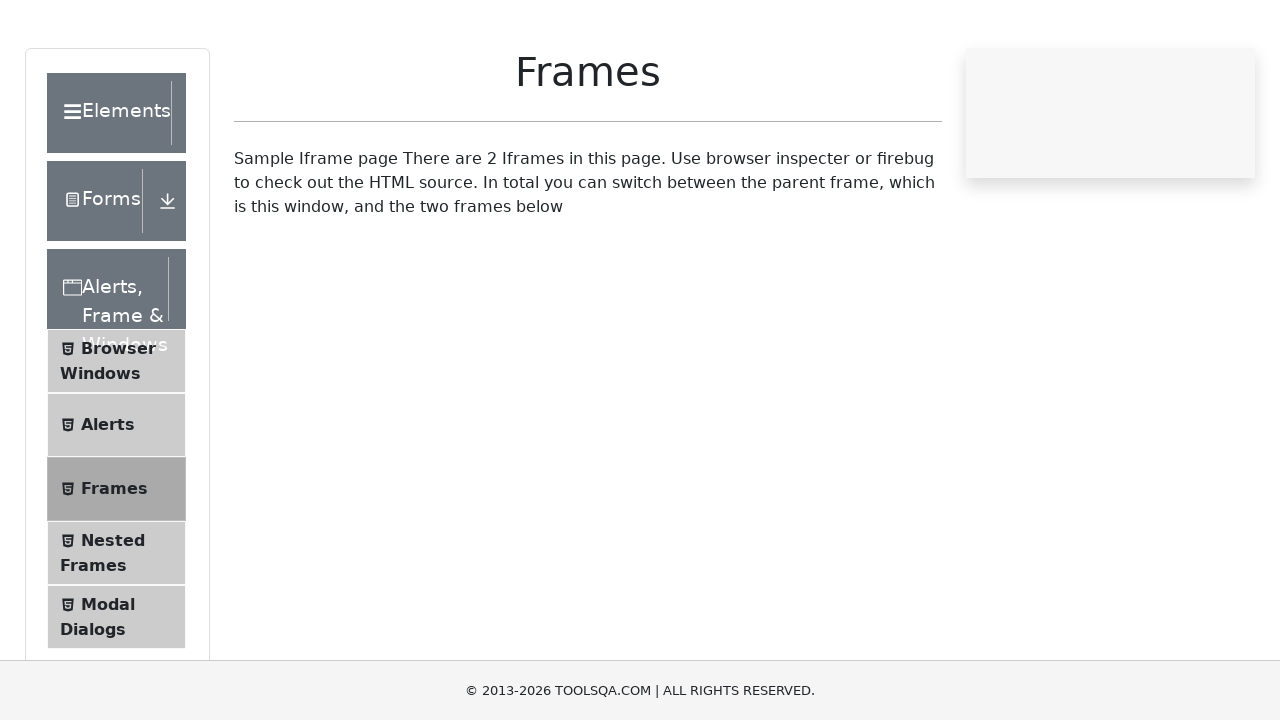

Located frame1 element
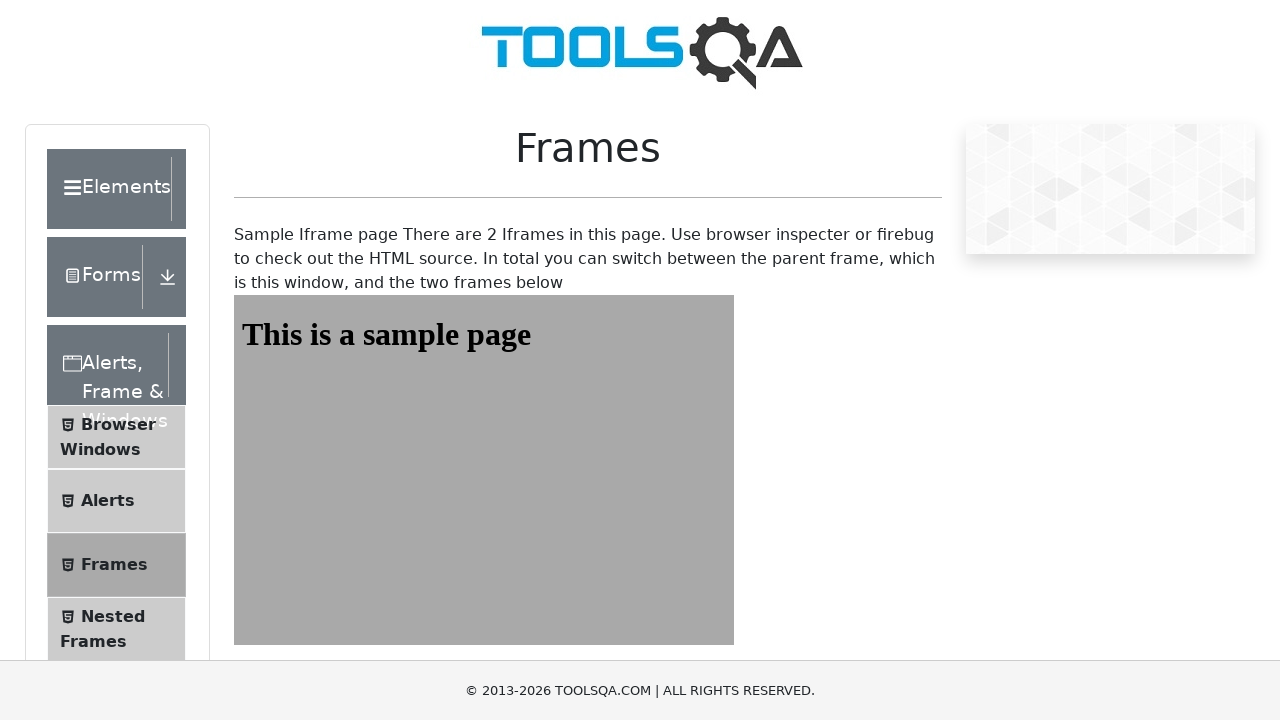

Waited for sample heading in frame1 to be available
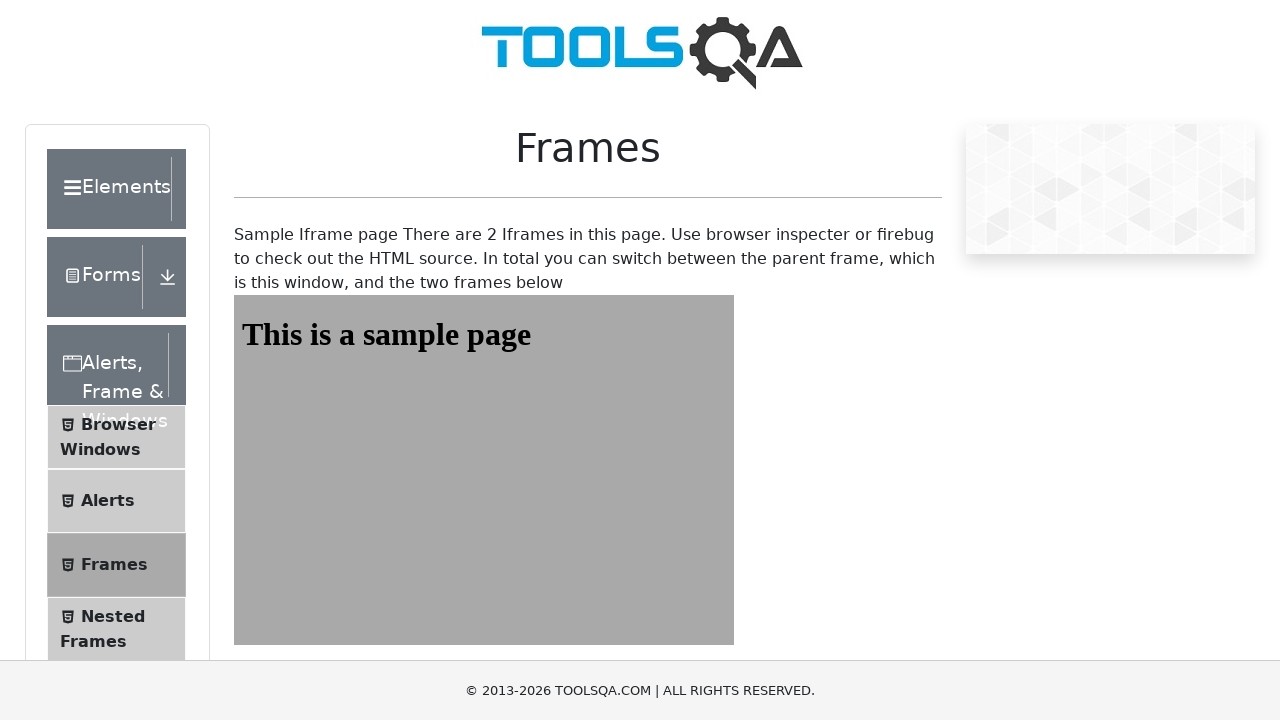

Located sample heading element in frame1
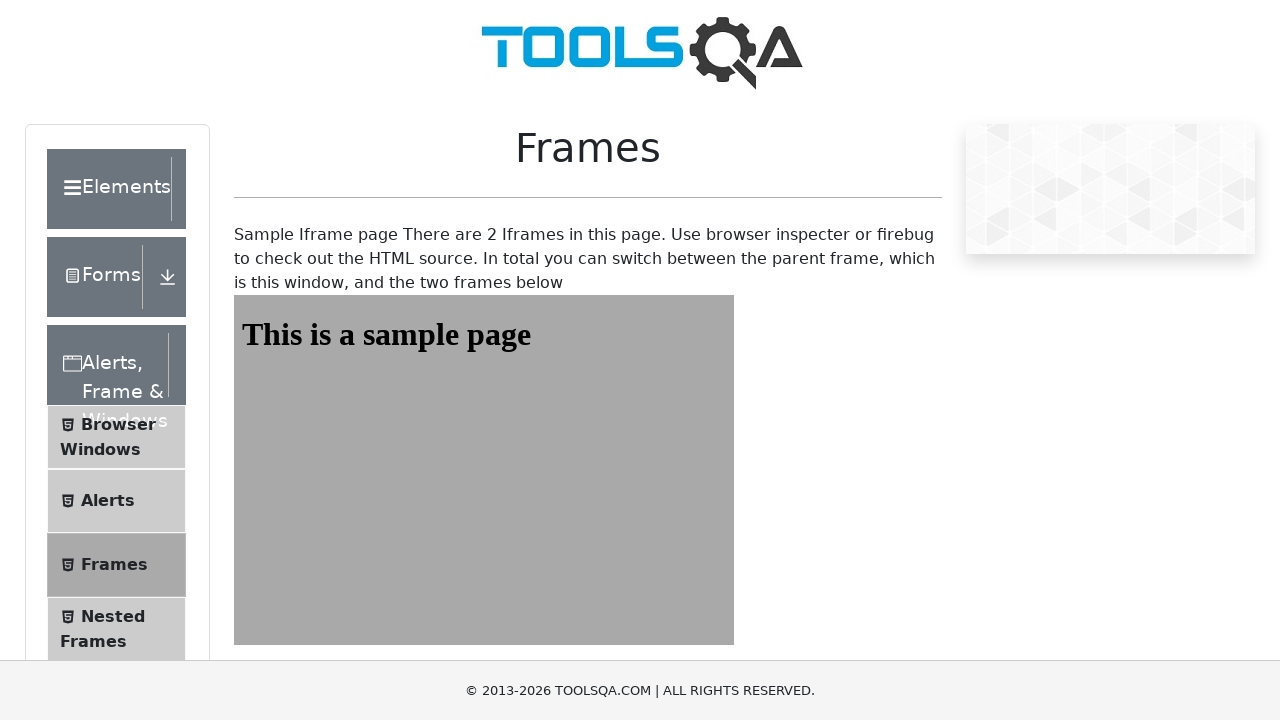

Retrieved text content from frame1 heading
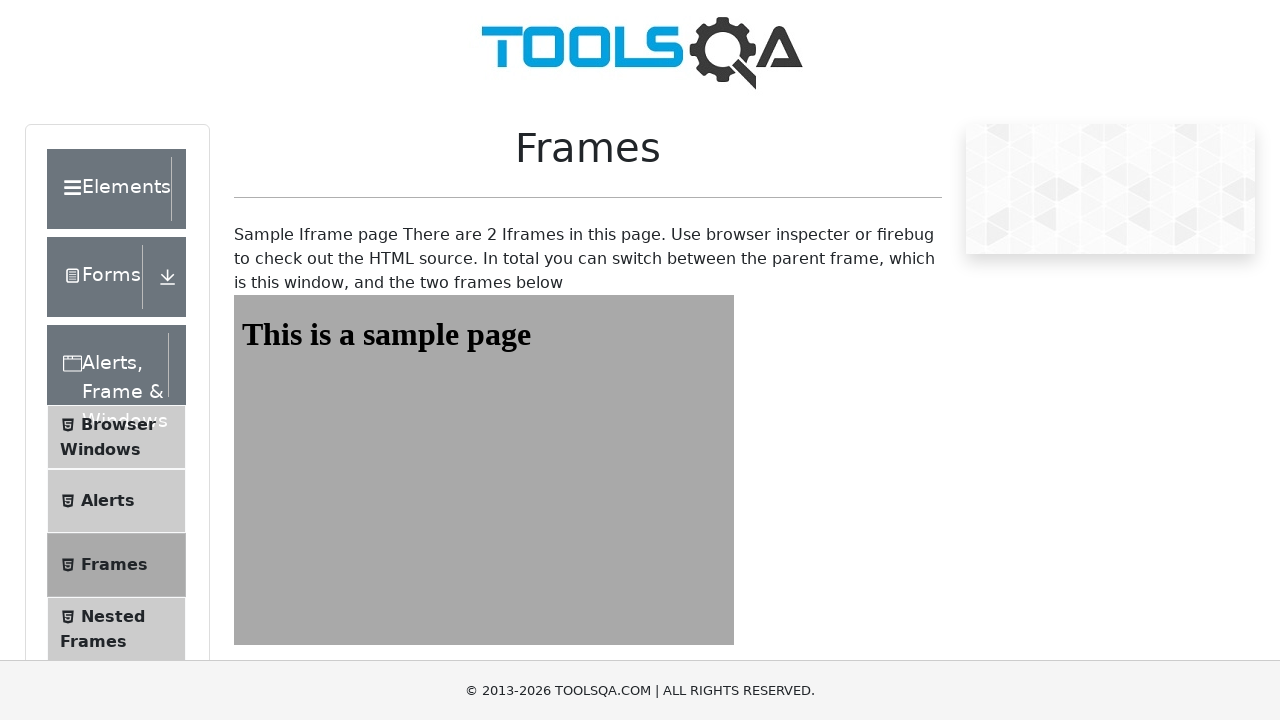

Located frame2 element
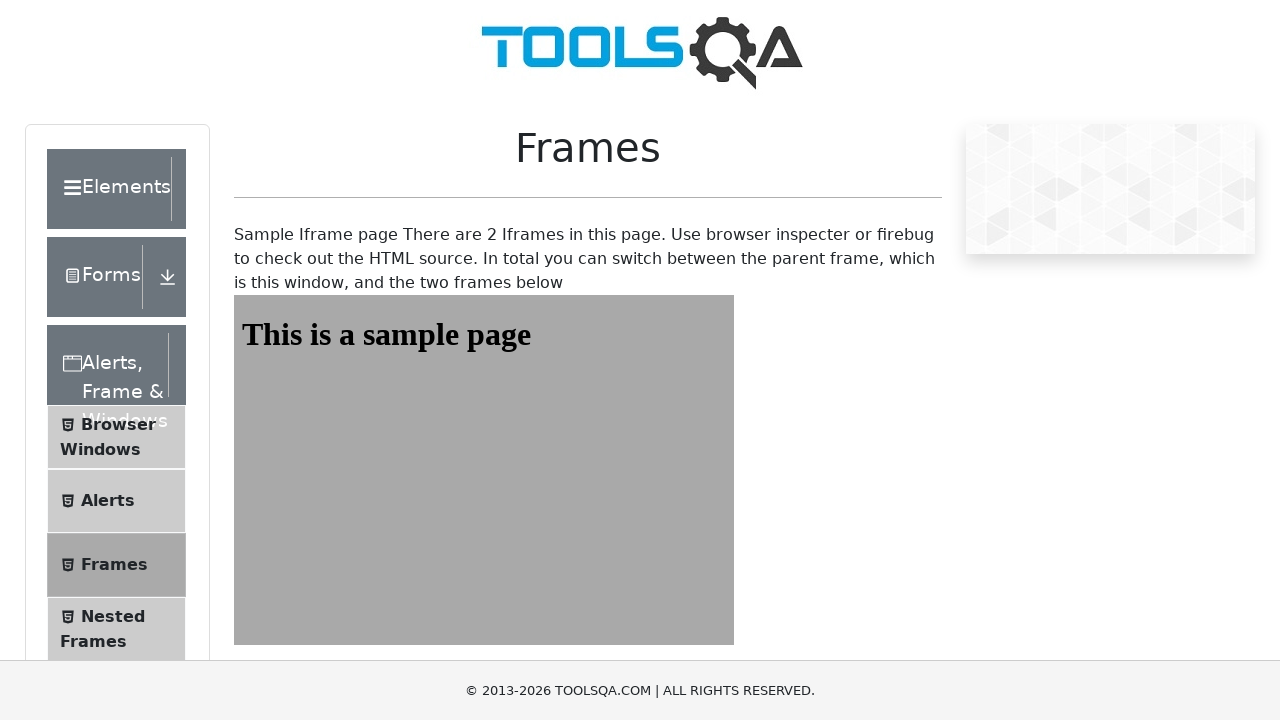

Located sample heading element in frame2
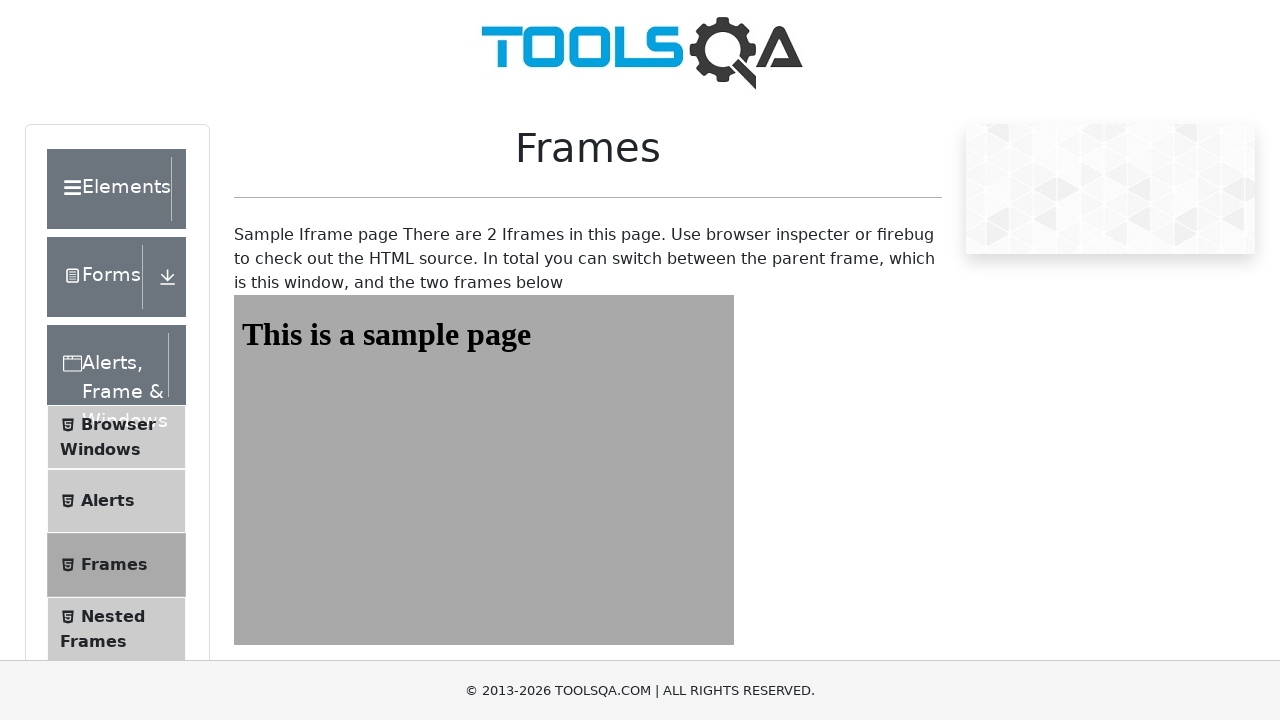

Waited for sample heading in frame2 to be available
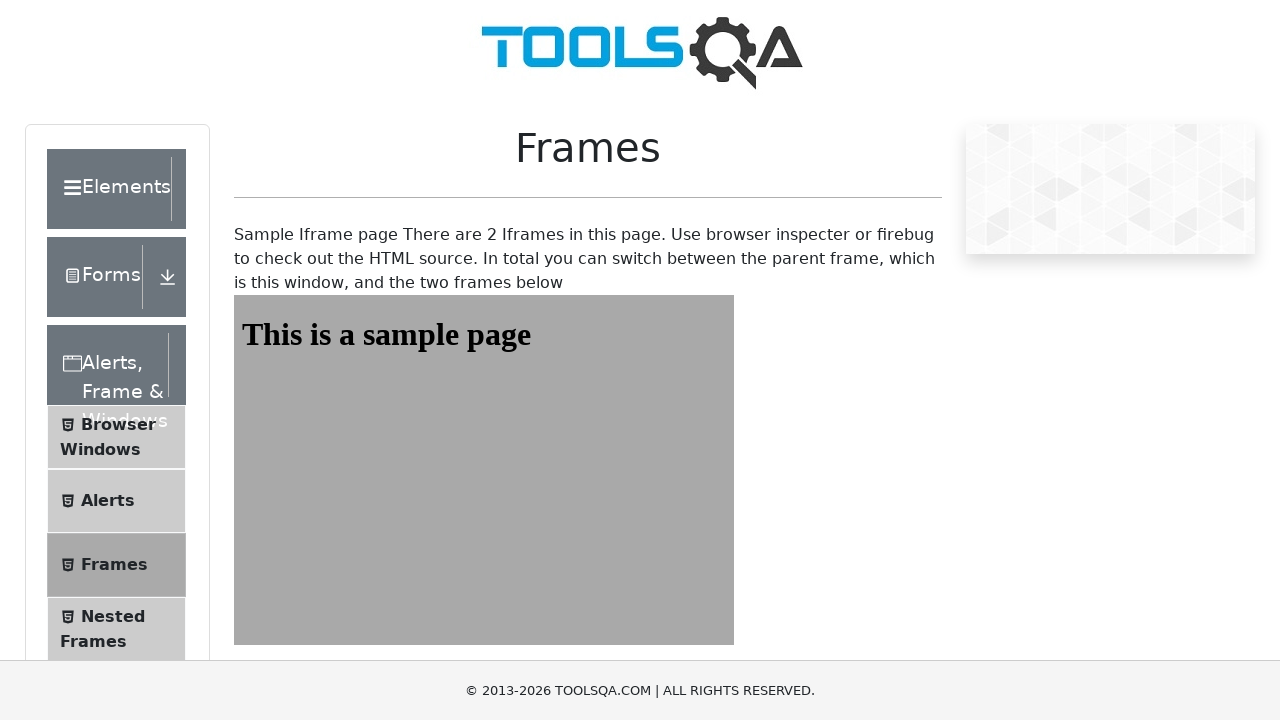

Retrieved text content from frame2 heading
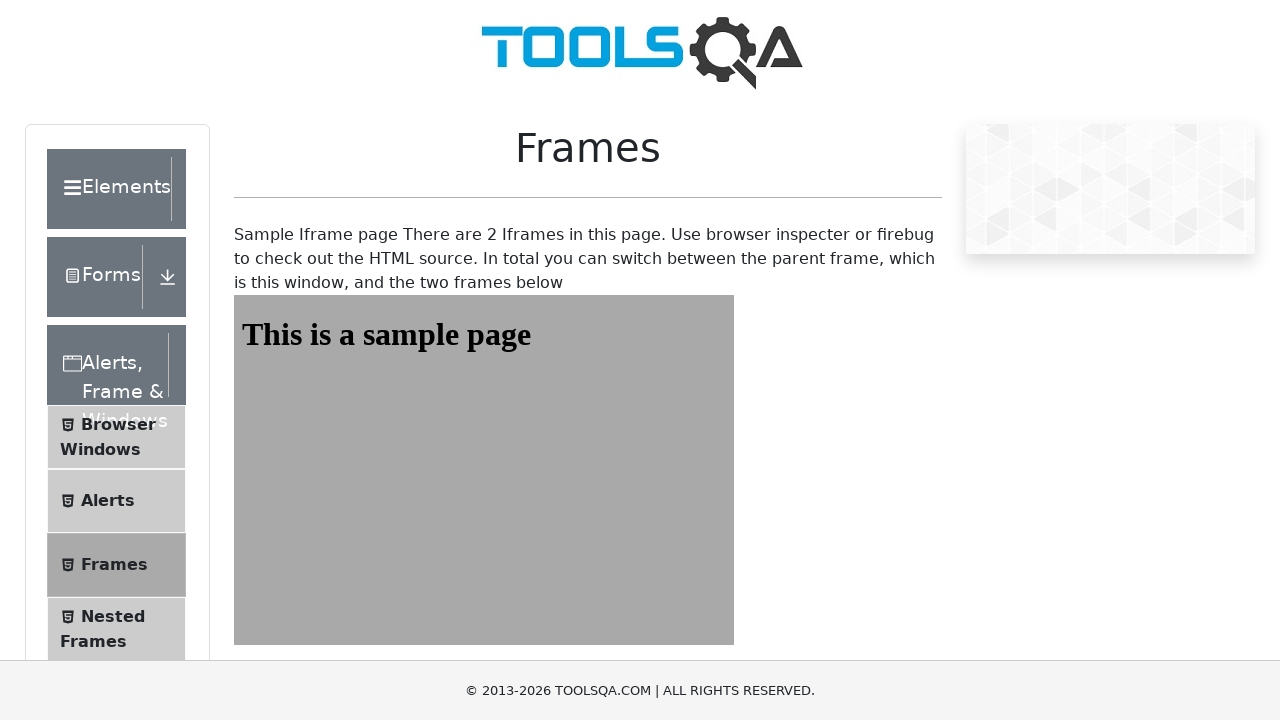

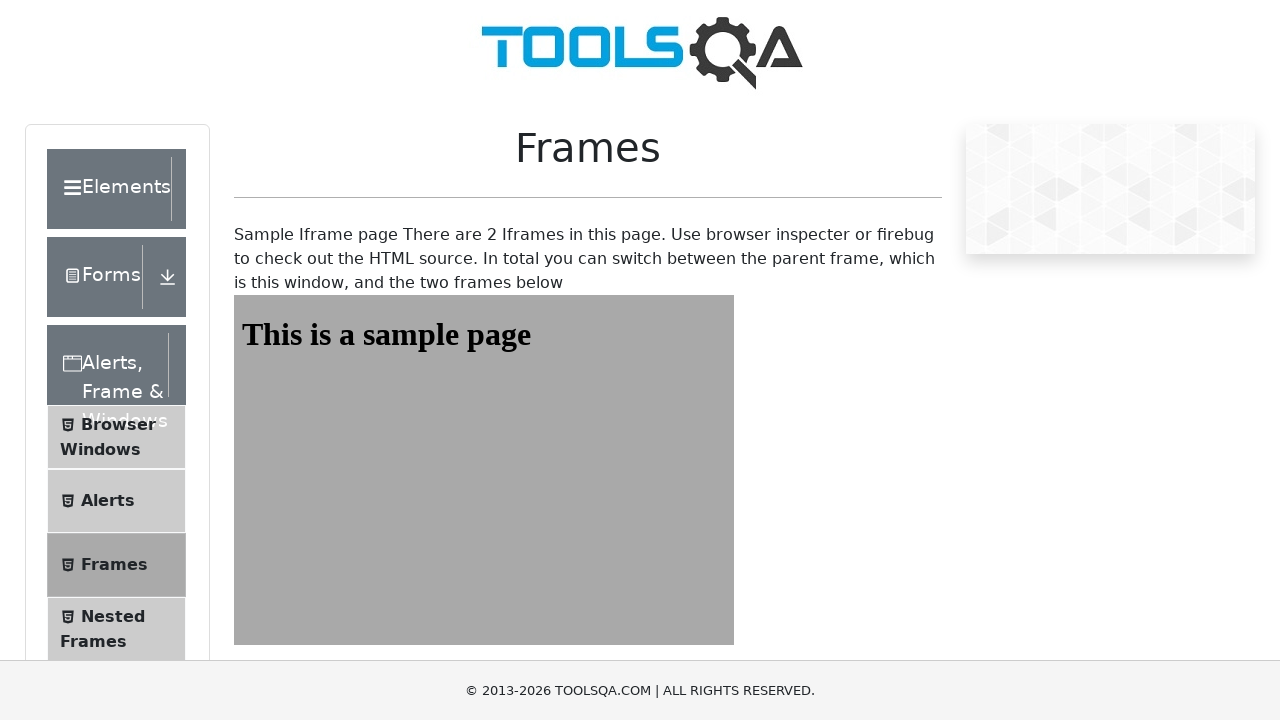